Tests passenger count selection dropdown by clicking to open it, incrementing adult count multiple times, and closing the dropdown

Starting URL: https://rahulshettyacademy.com/dropdownsPractise/

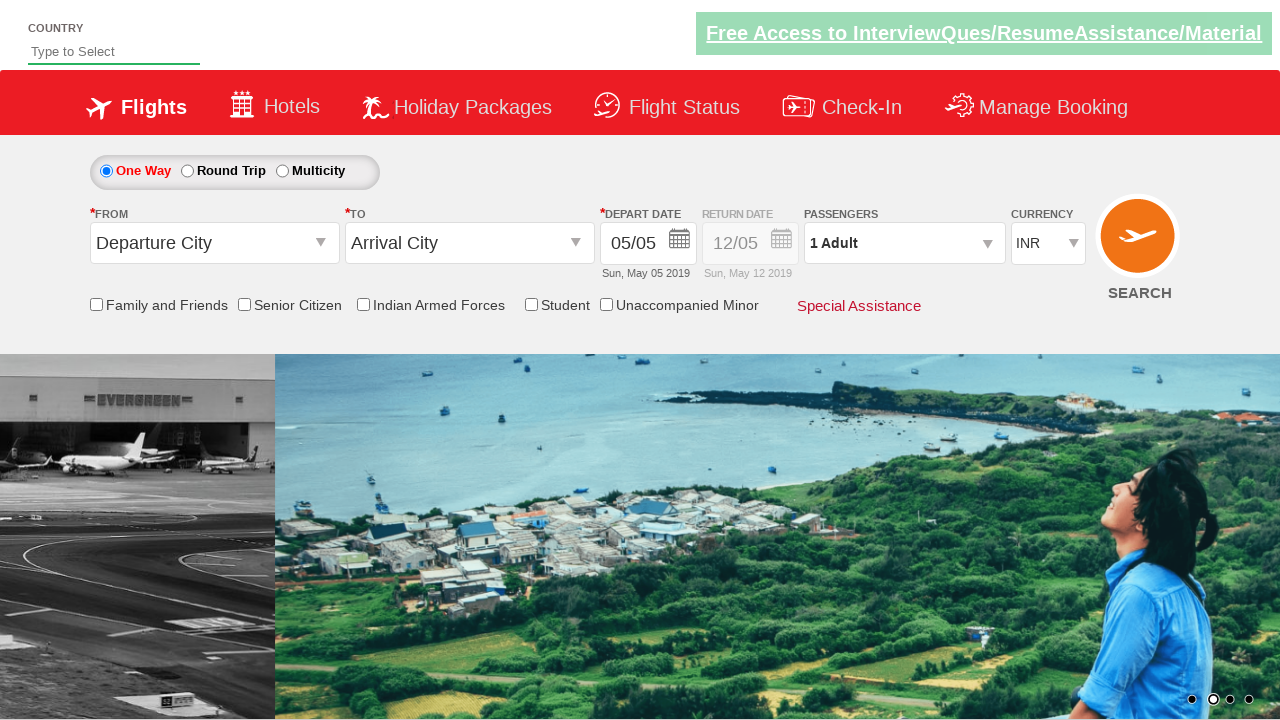

Clicked passenger info dropdown to open it at (904, 243) on #divpaxinfo
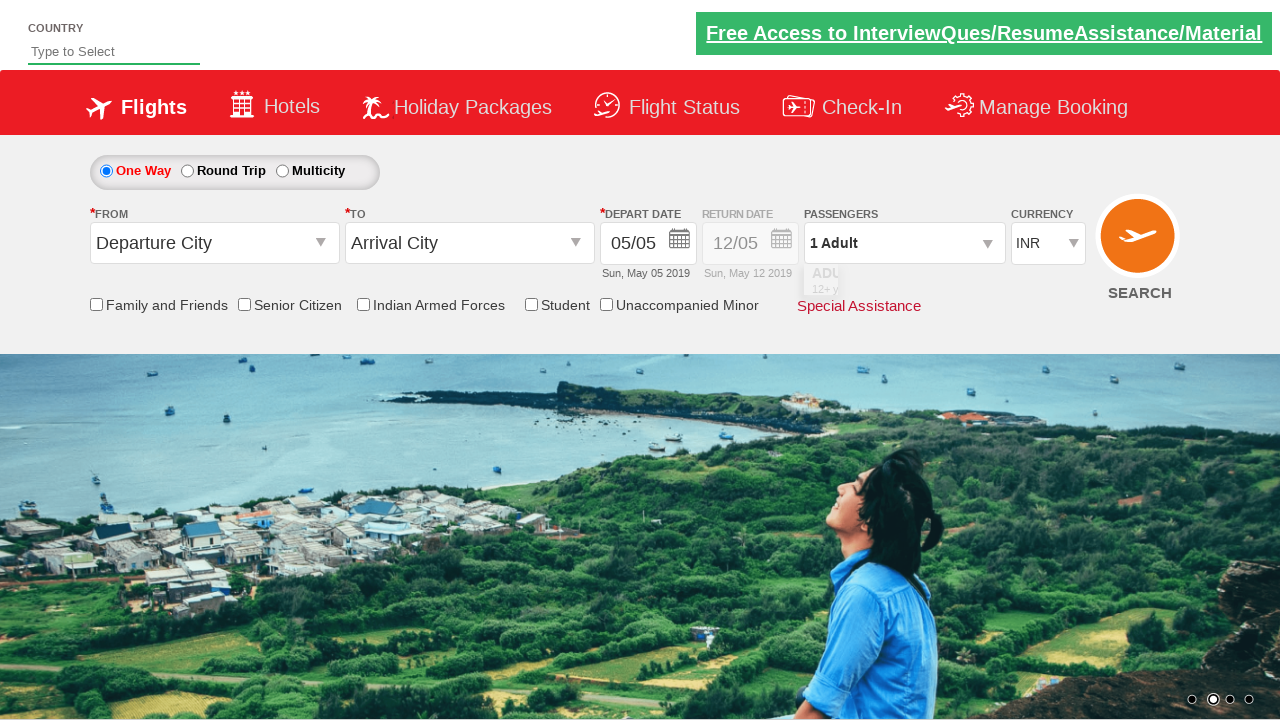

Waited 2 seconds for dropdown to be visible
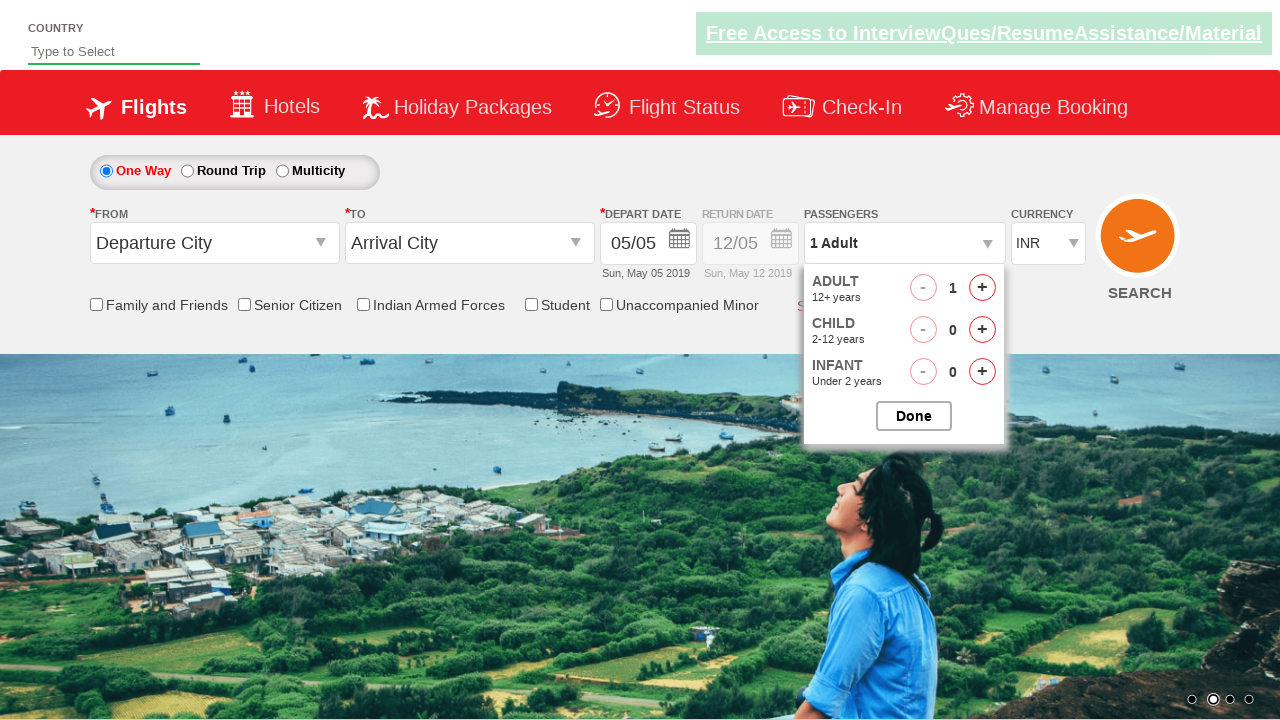

Clicked increment adult button (iteration 1 of 4) at (982, 288) on #hrefIncAdt
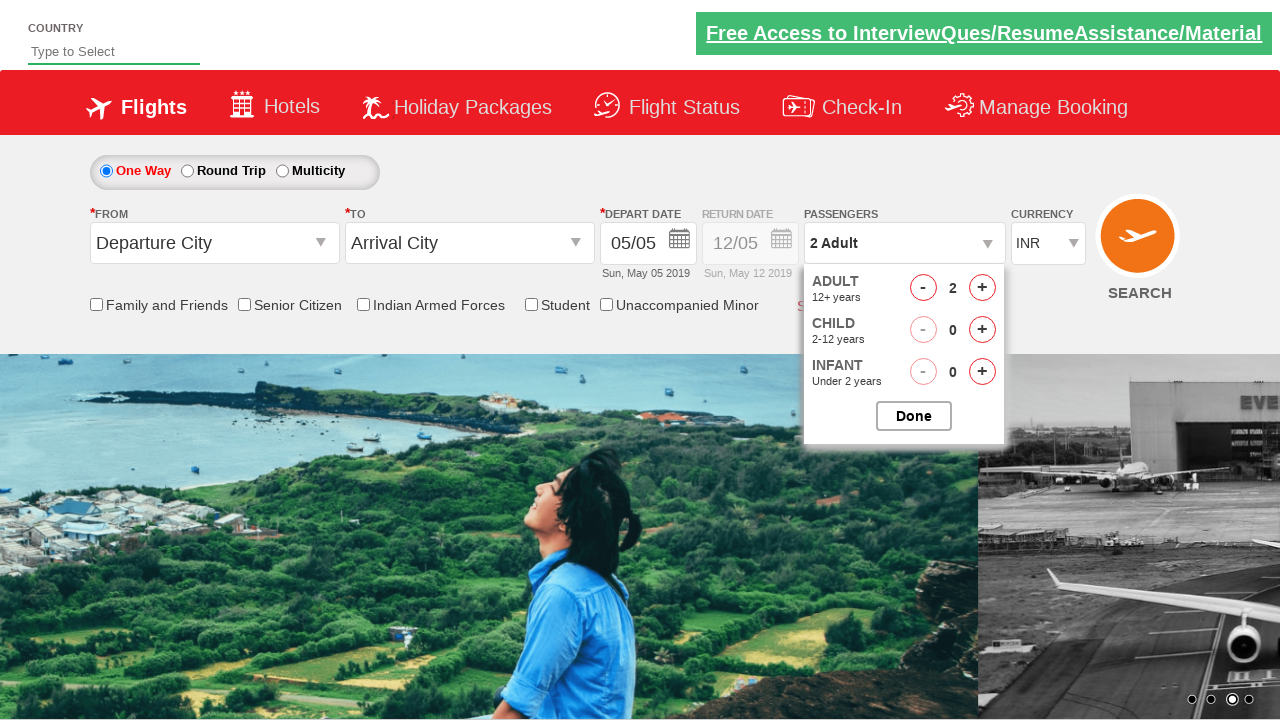

Clicked increment adult button (iteration 2 of 4) at (982, 288) on #hrefIncAdt
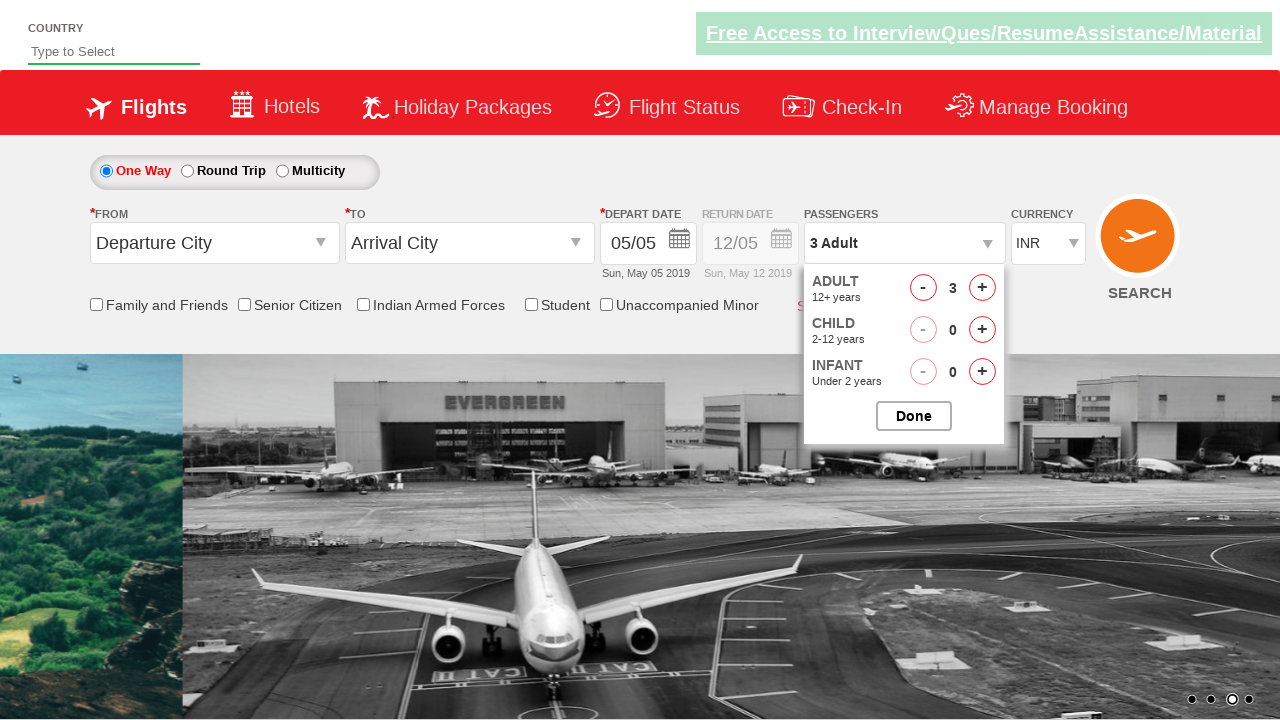

Clicked increment adult button (iteration 3 of 4) at (982, 288) on #hrefIncAdt
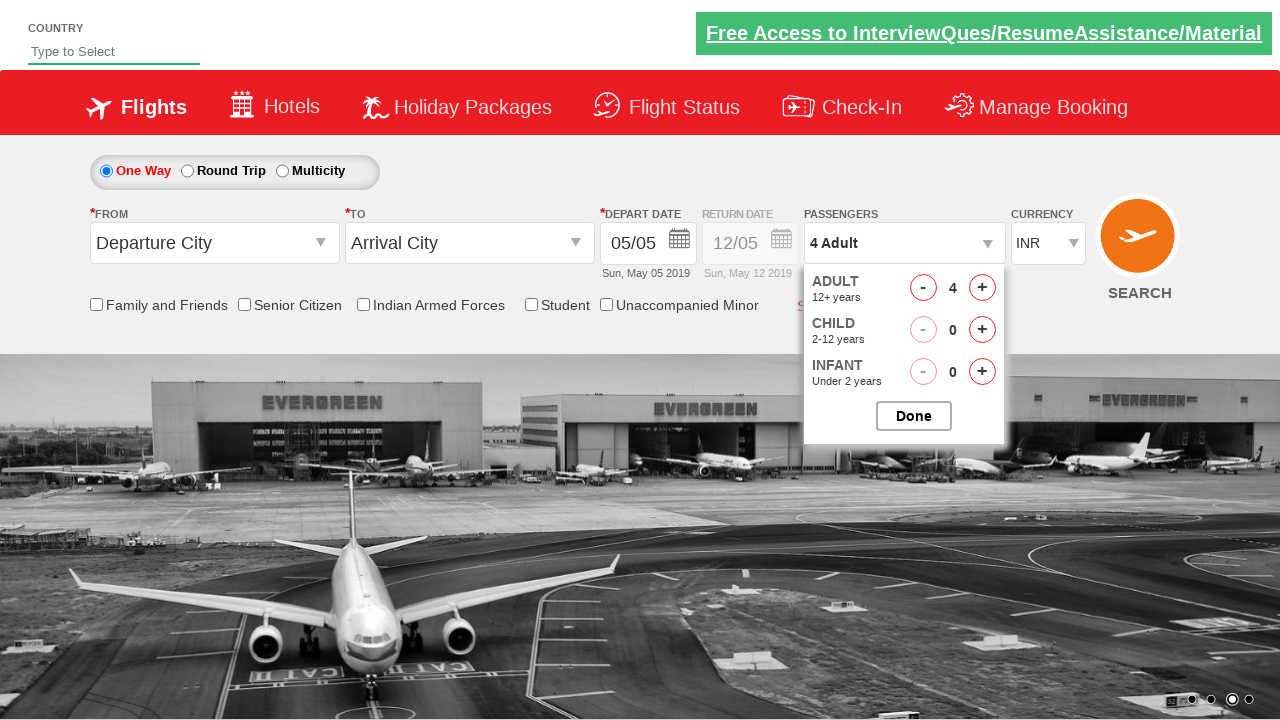

Clicked increment adult button (iteration 4 of 4) at (982, 288) on #hrefIncAdt
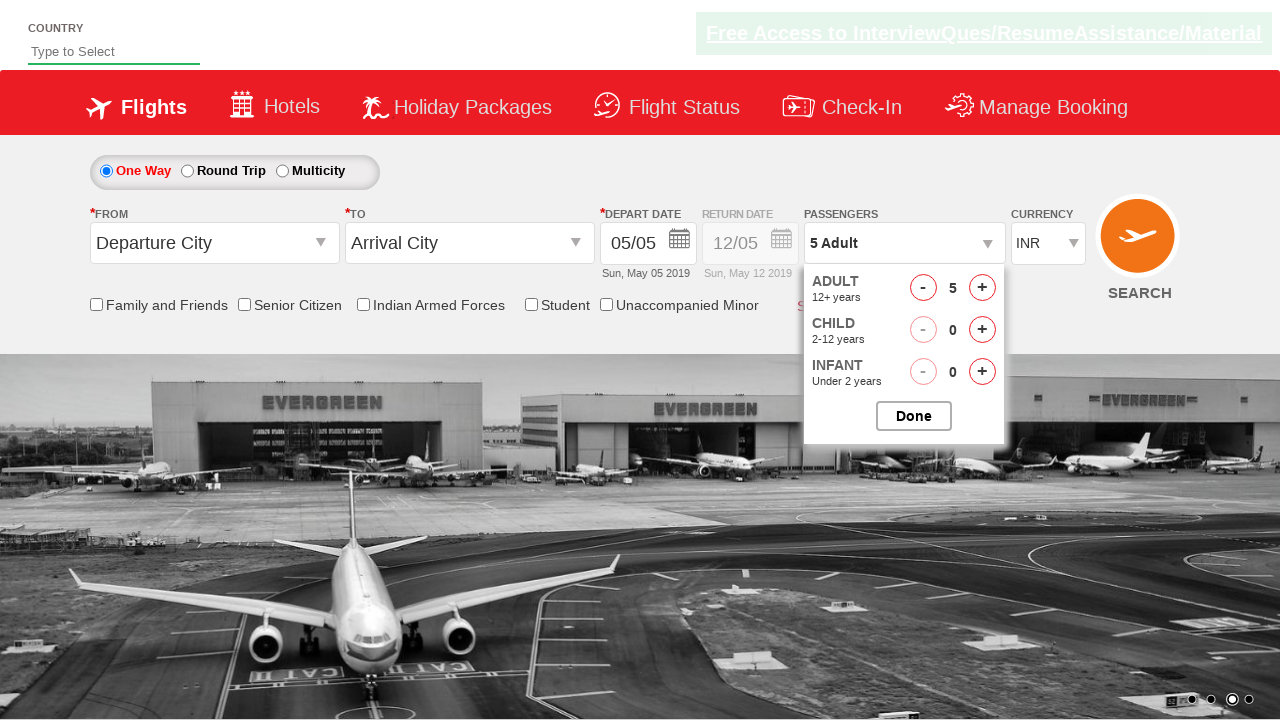

Clicked button to close passenger selection dropdown at (914, 416) on #btnclosepaxoption
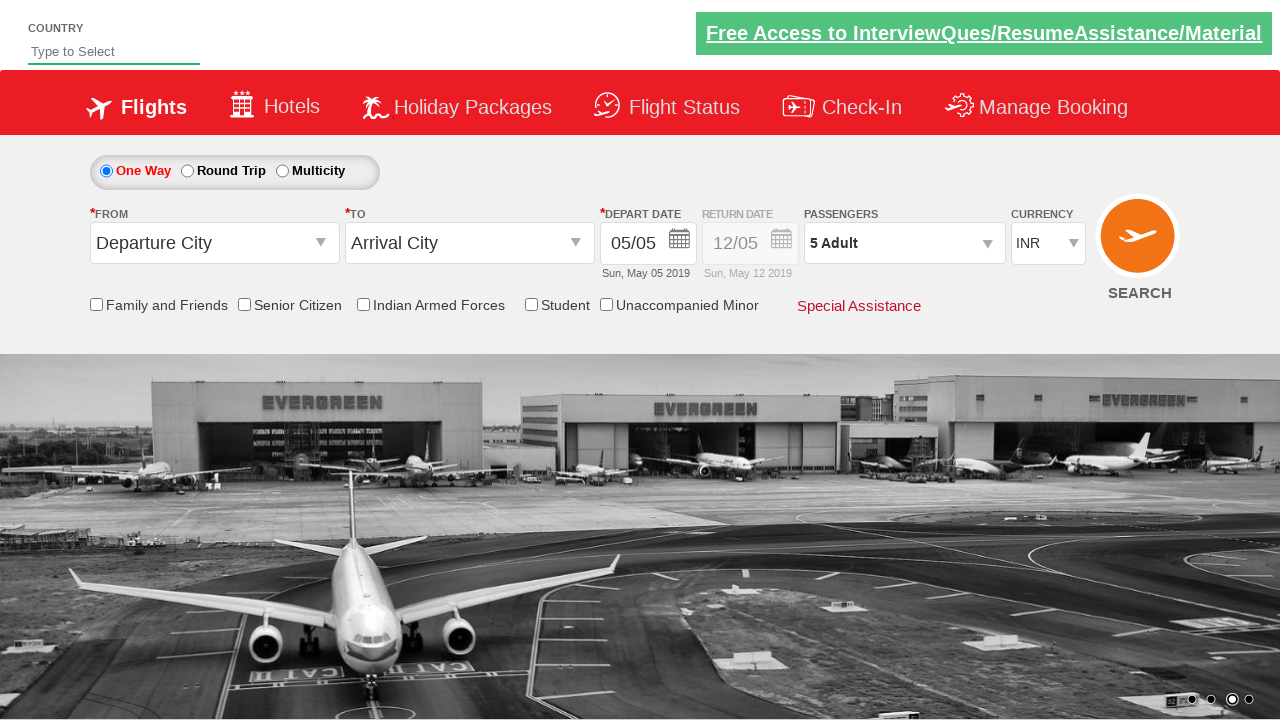

Verified that passenger dropdown displays '5 Adult'
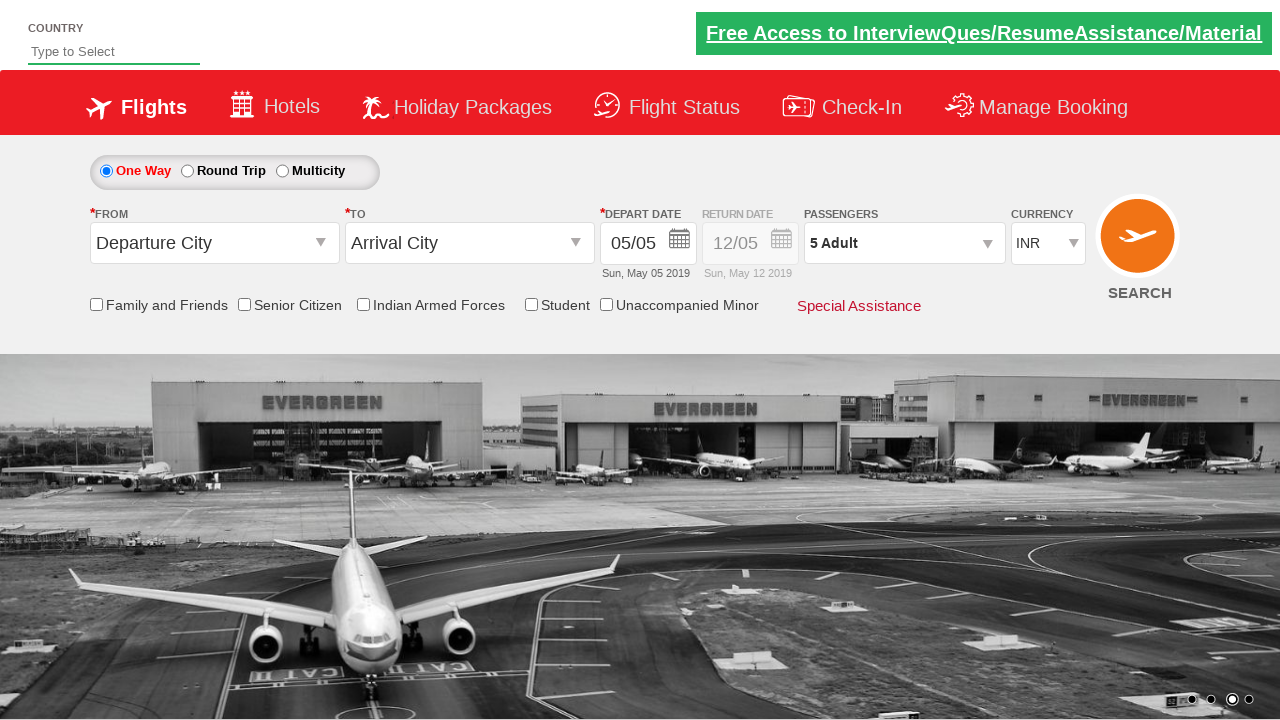

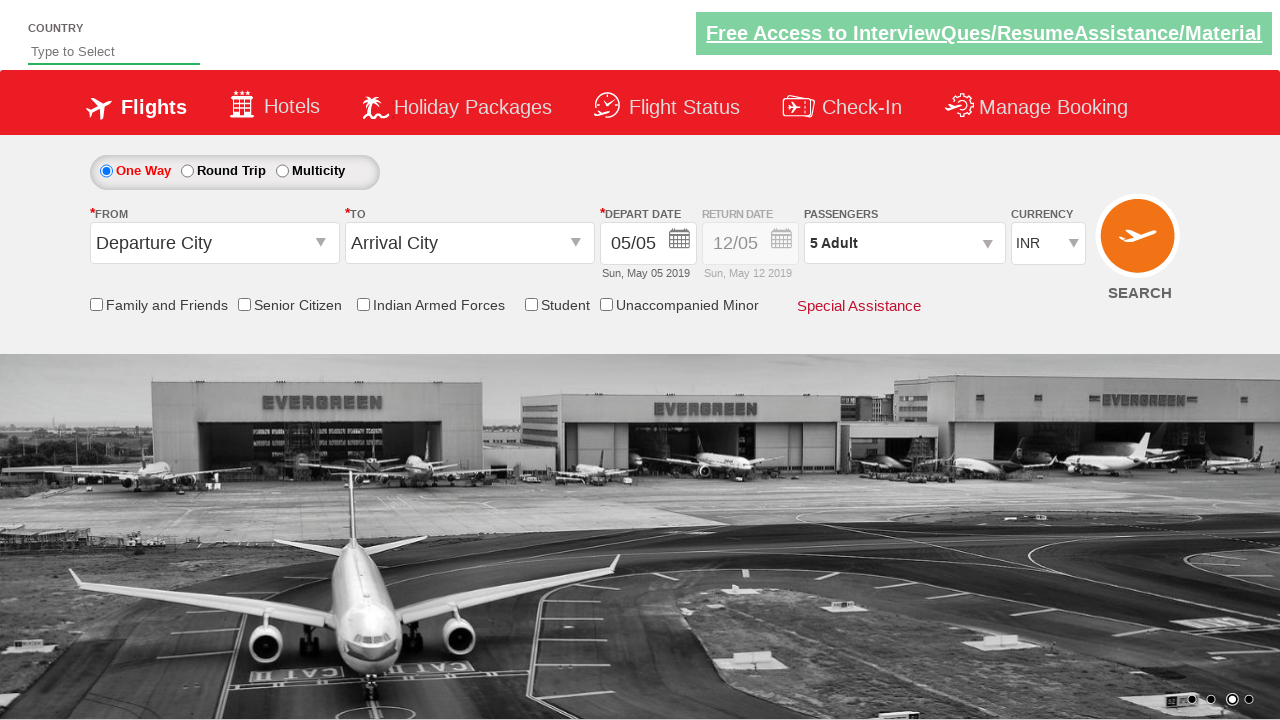